Tests alert handling by clicking a search submit button and accepting the resulting alert dialog

Starting URL: https://ksrtc.in/

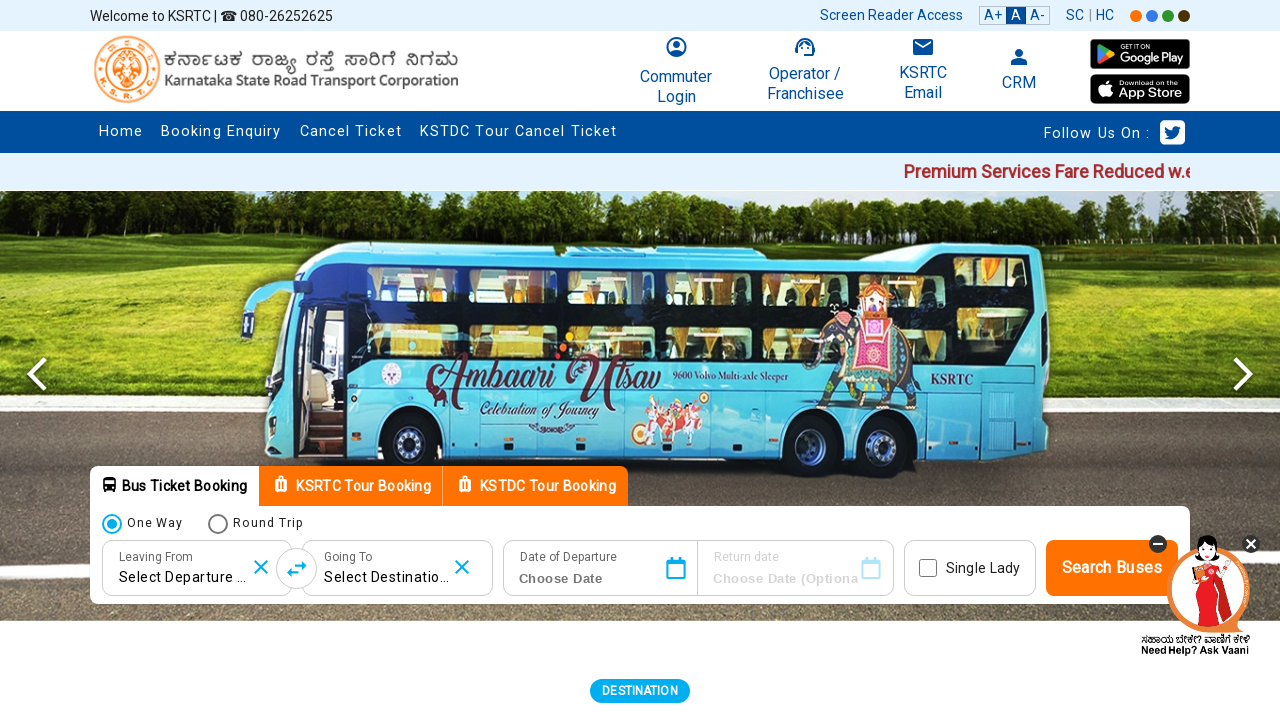

Waited for submit search button to be visible
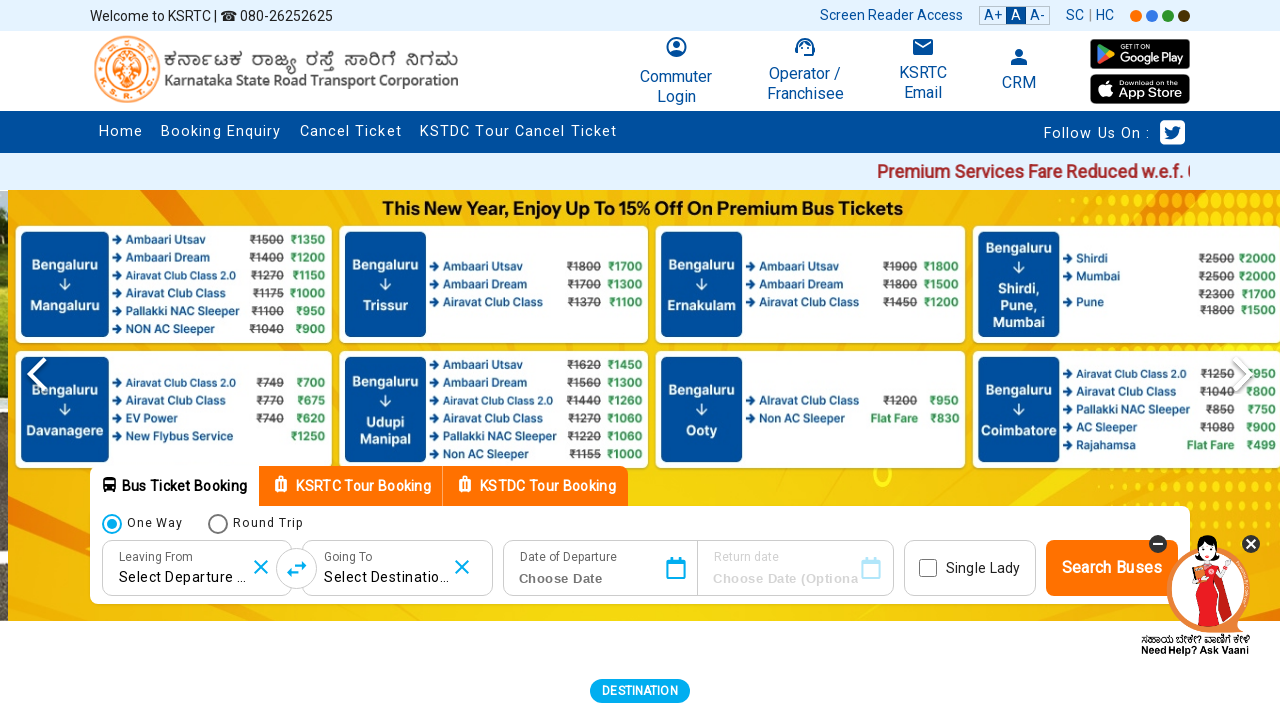

Clicked the submit search button at (1112, 568) on #submitSearch
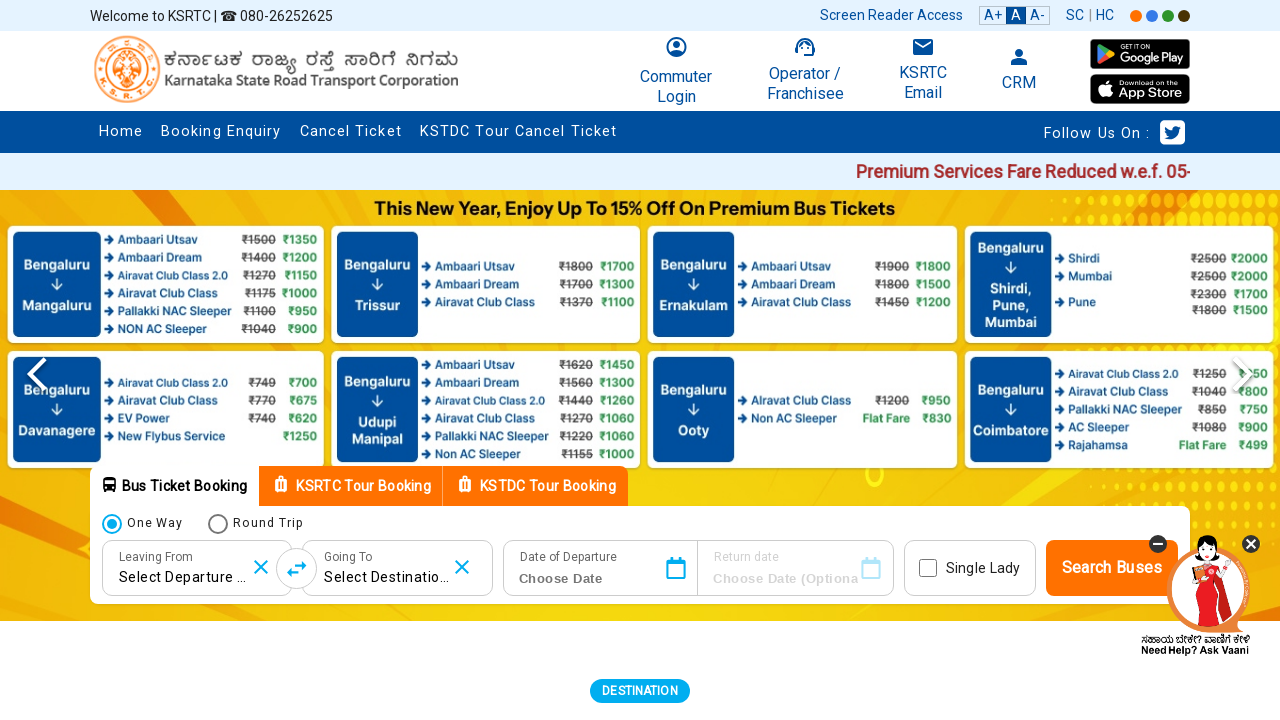

Set up alert dialog handler to accept dialogs
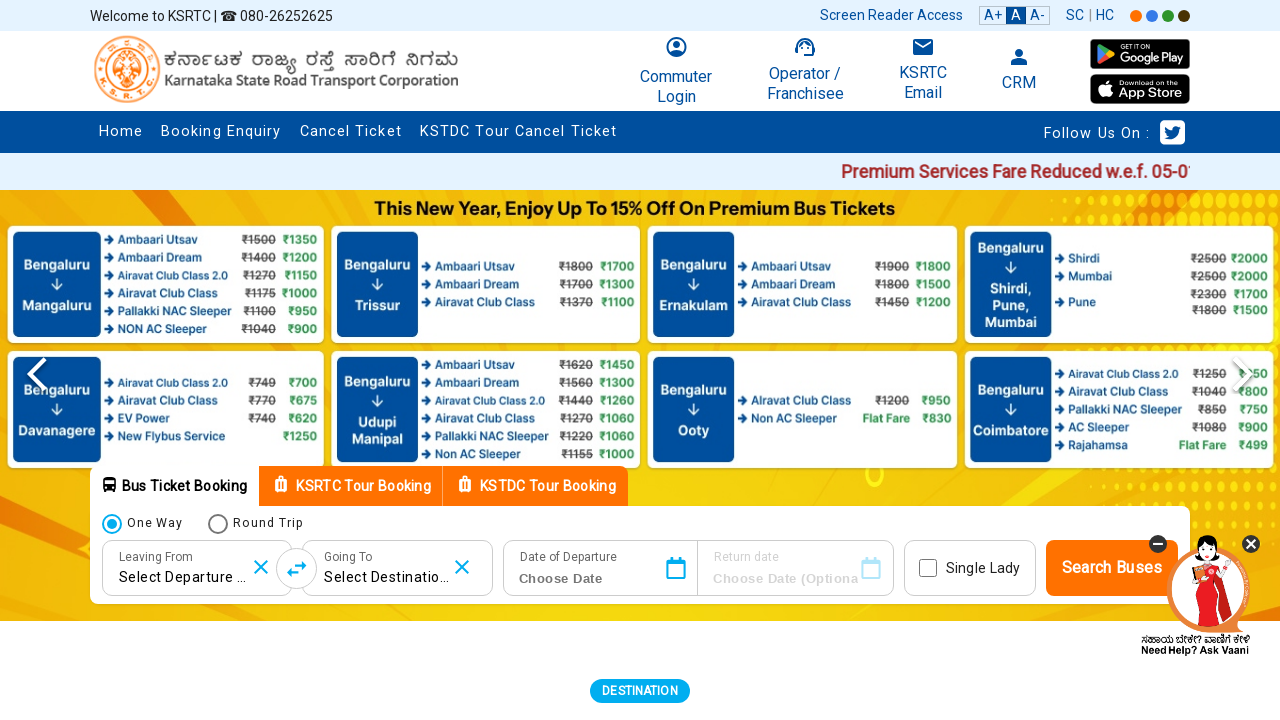

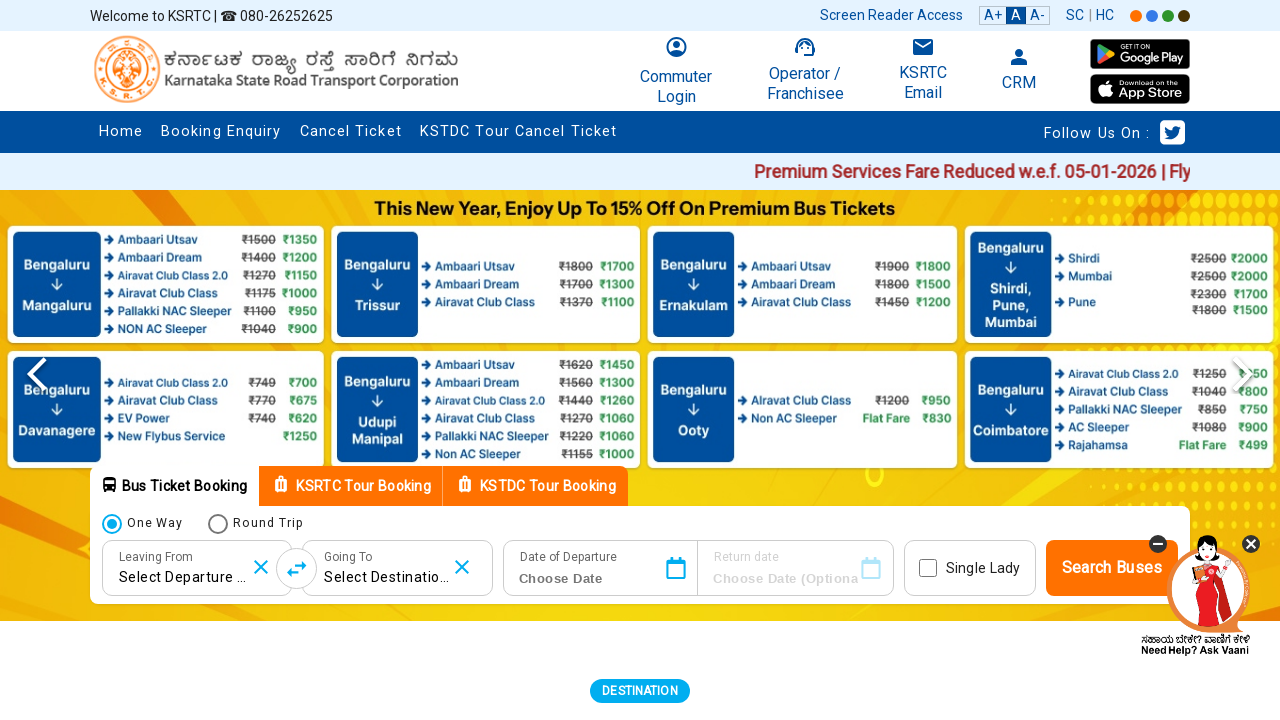